Tests handling of a prompt alert by triggering it, entering text, accepting it, and verifying the result

Starting URL: https://demoqa.com/alerts

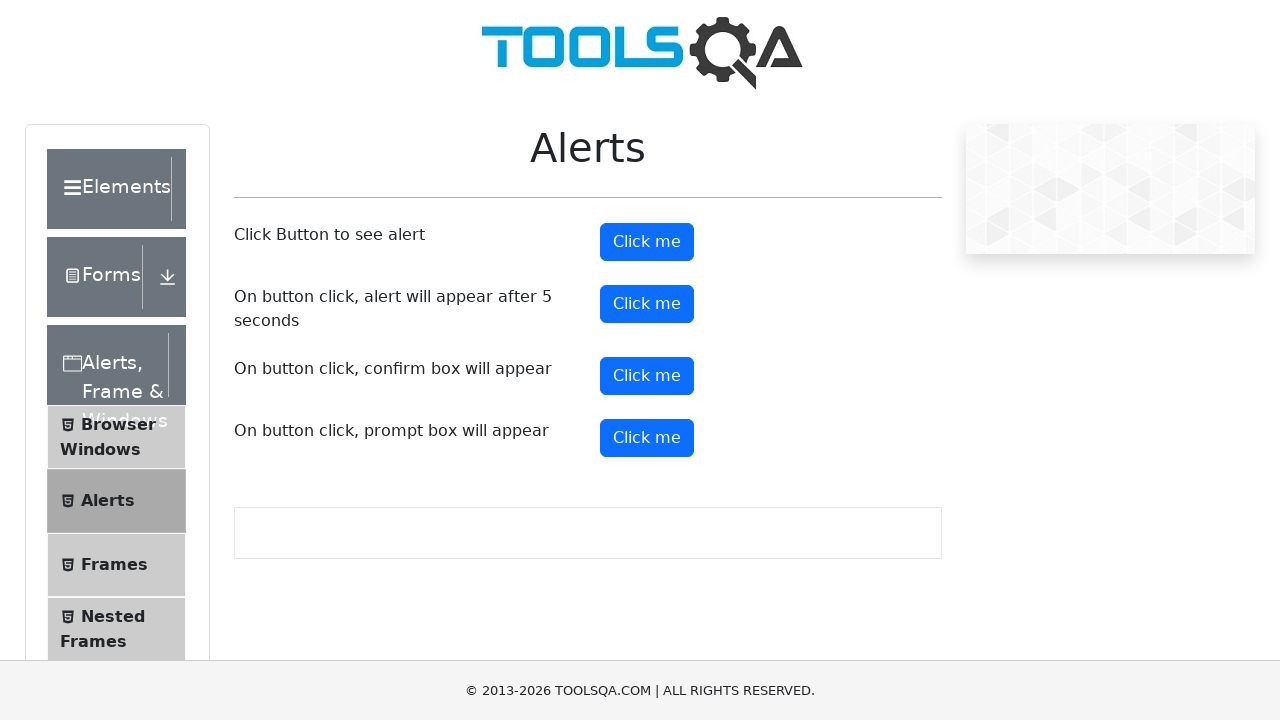

Scrolled to the prompt button
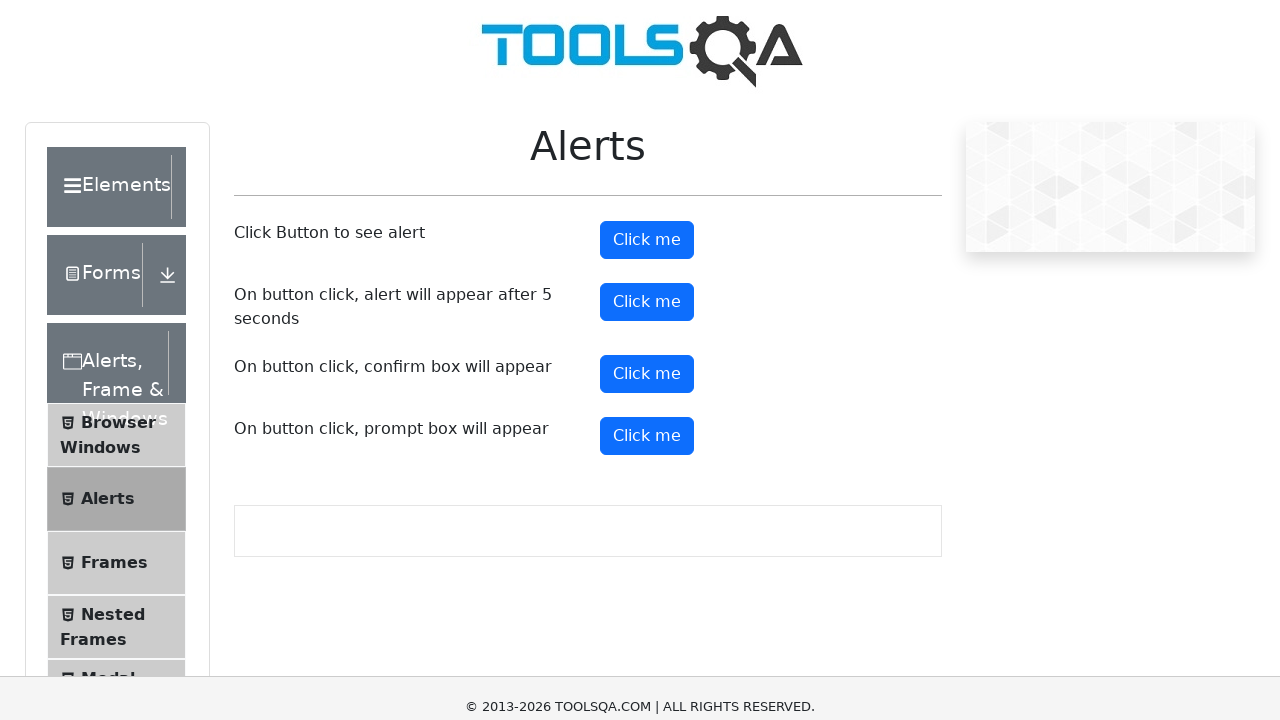

Set up dialog handler to accept prompt with 'Selenium' text
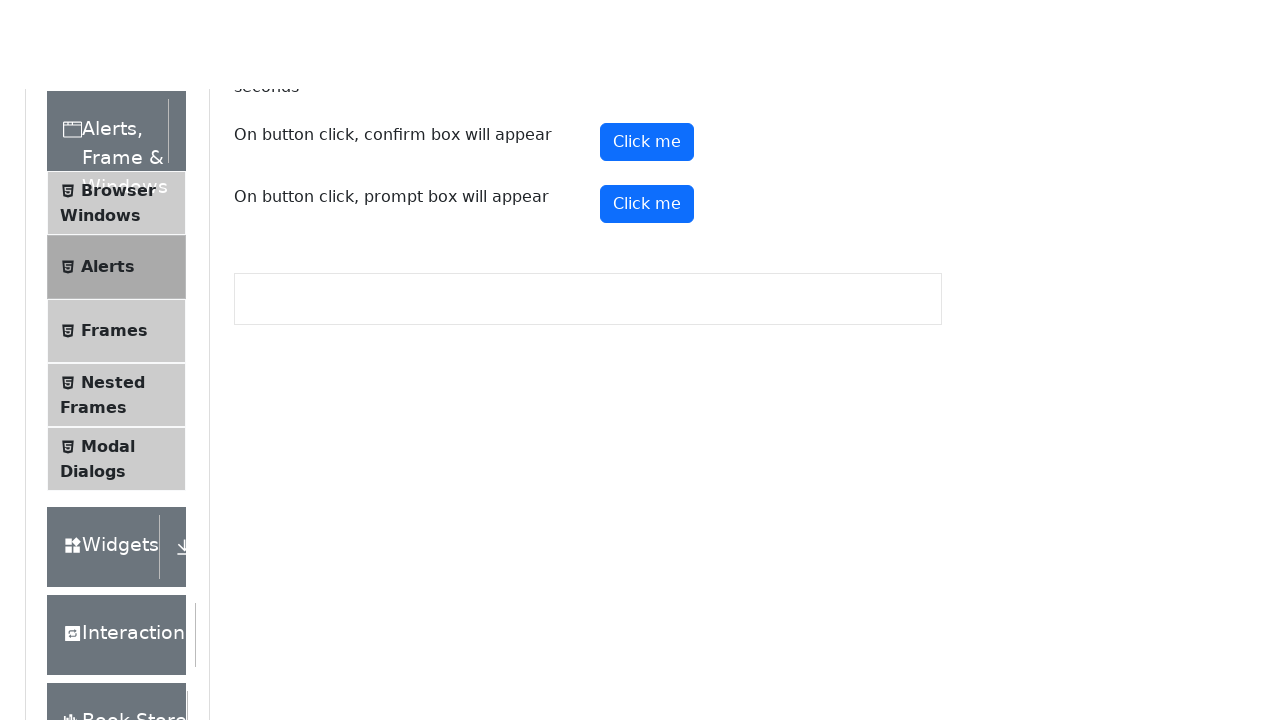

Clicked prompt button to trigger alert at (647, 44) on xpath=//button[@id='promtButton']
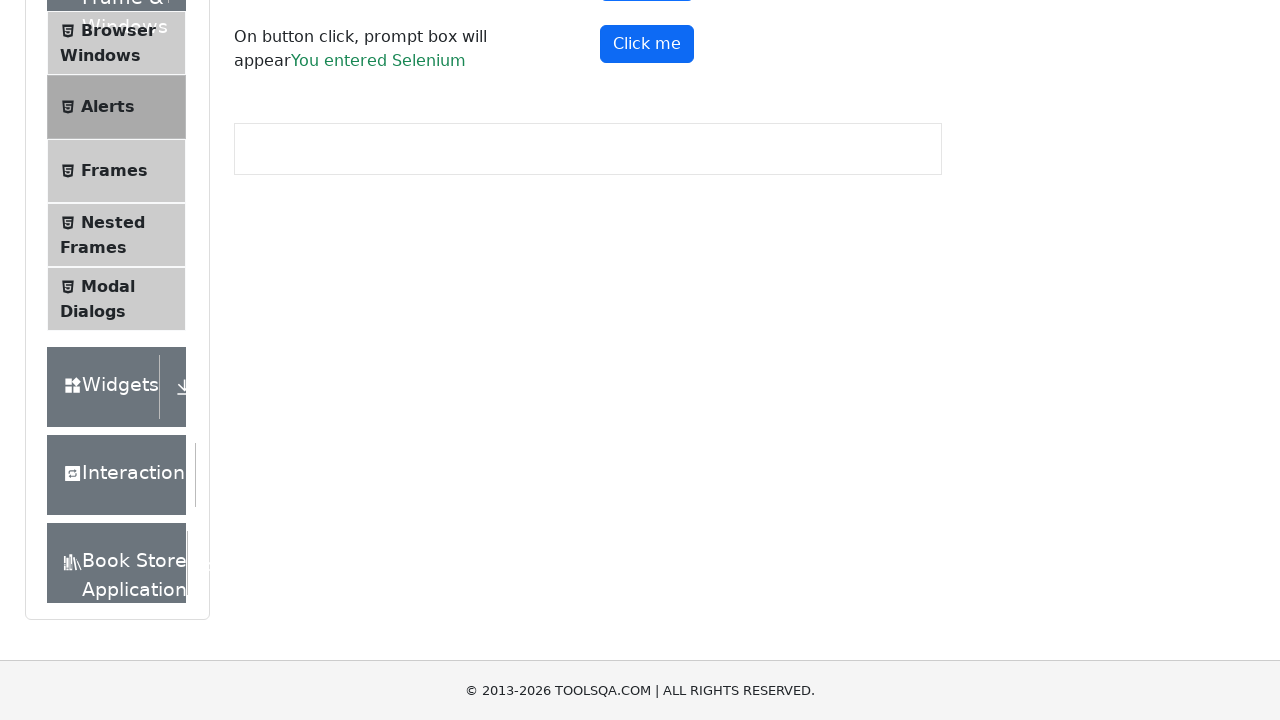

Verified prompt result message is displayed
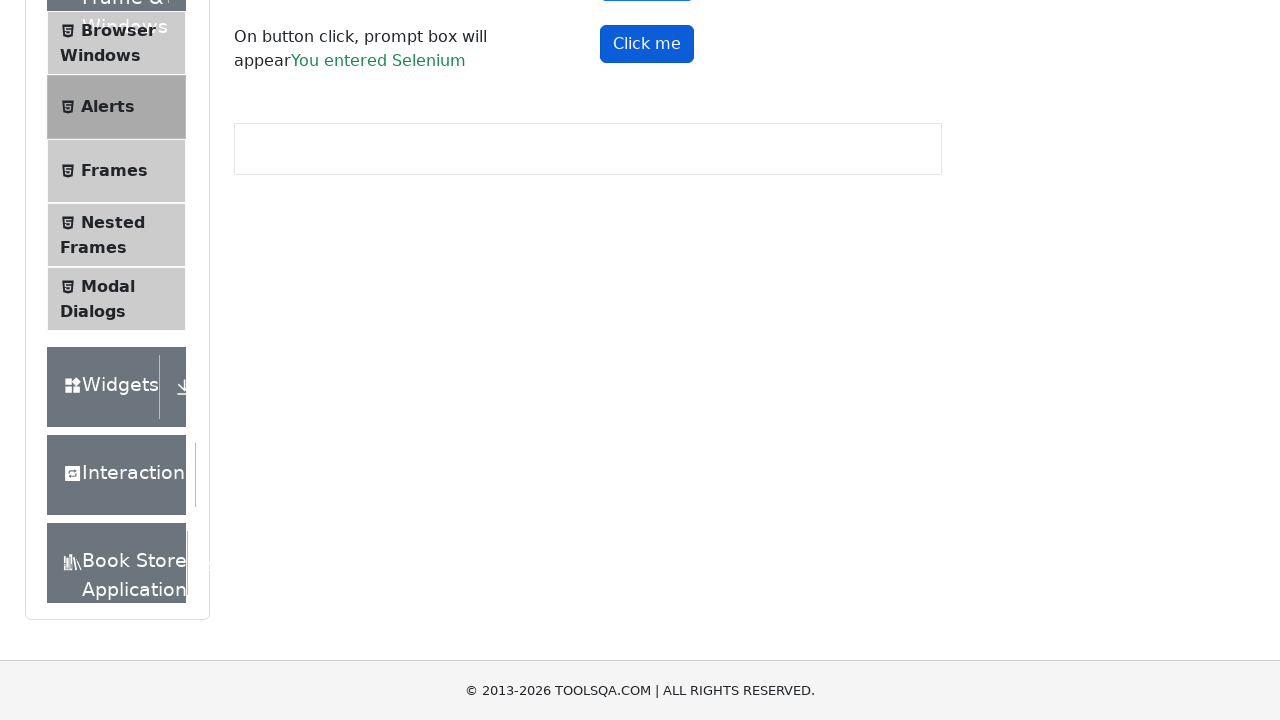

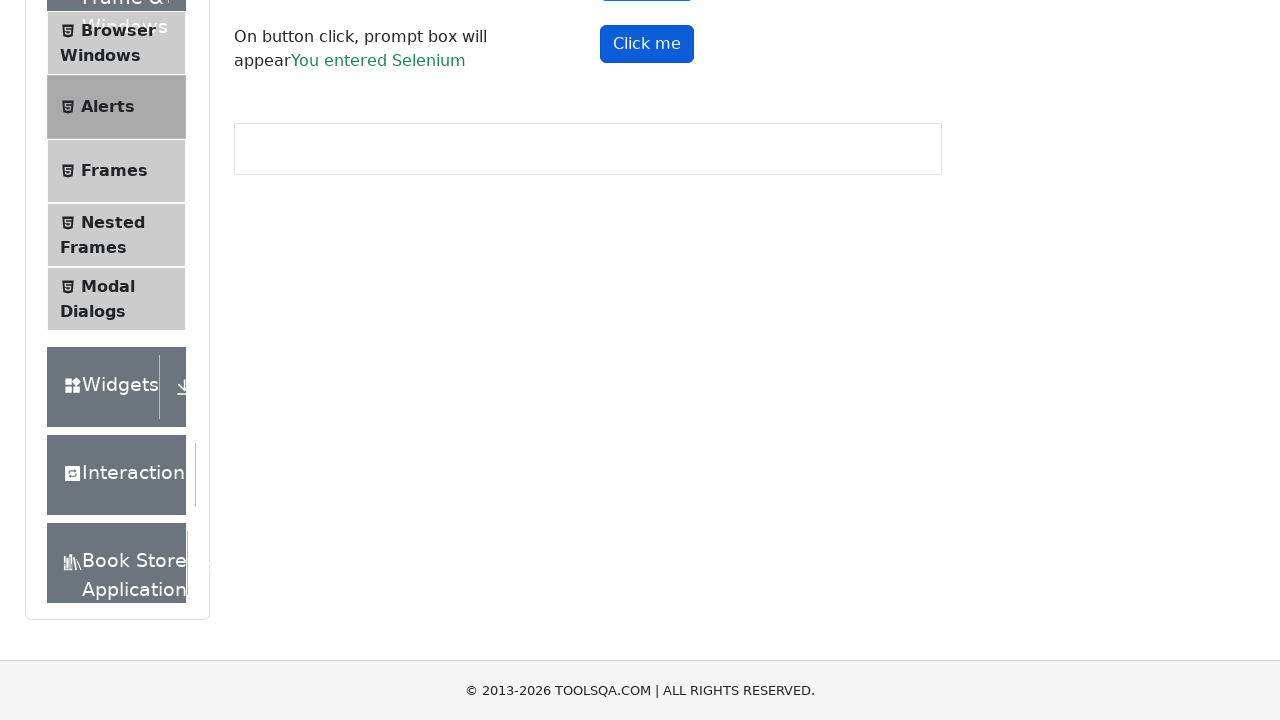